Tests the confirm alert functionality by clicking a button that triggers a confirmation dialog, accepting it (clicking OK), and verifying the result message shows "You selected Ok".

Starting URL: https://demoqa.com/alerts

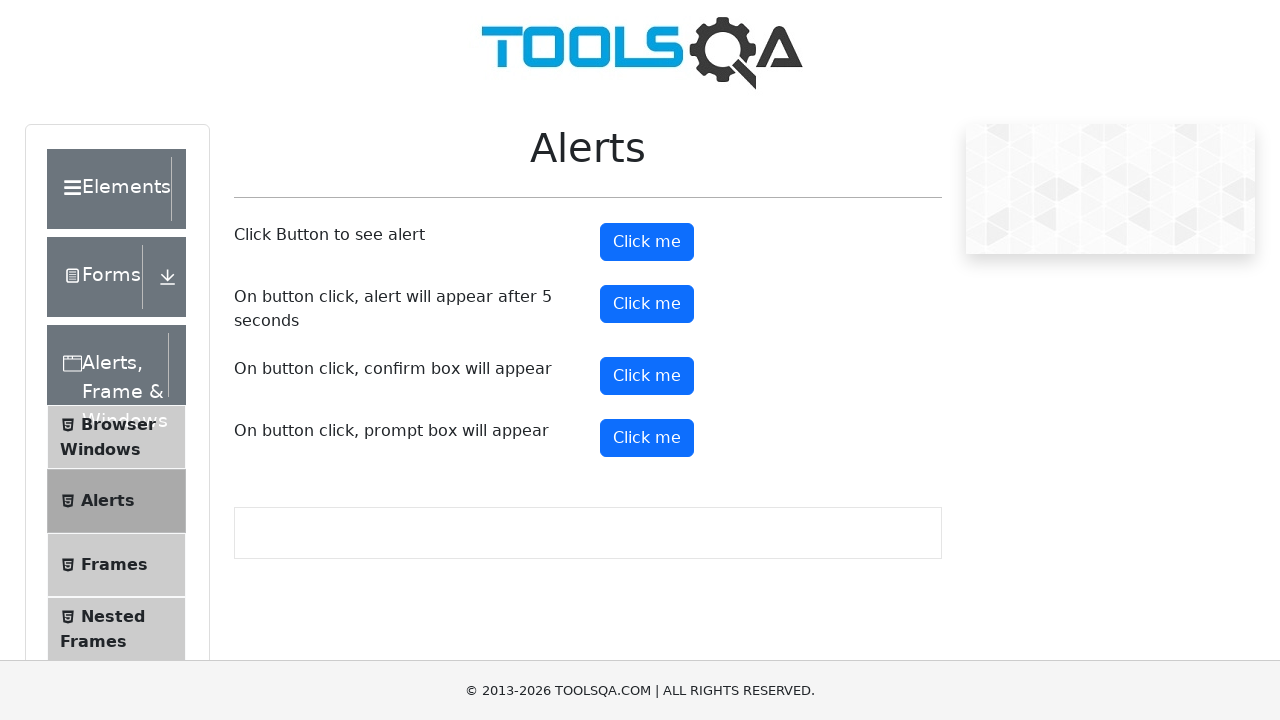

Set up dialog handler to accept confirmation alerts
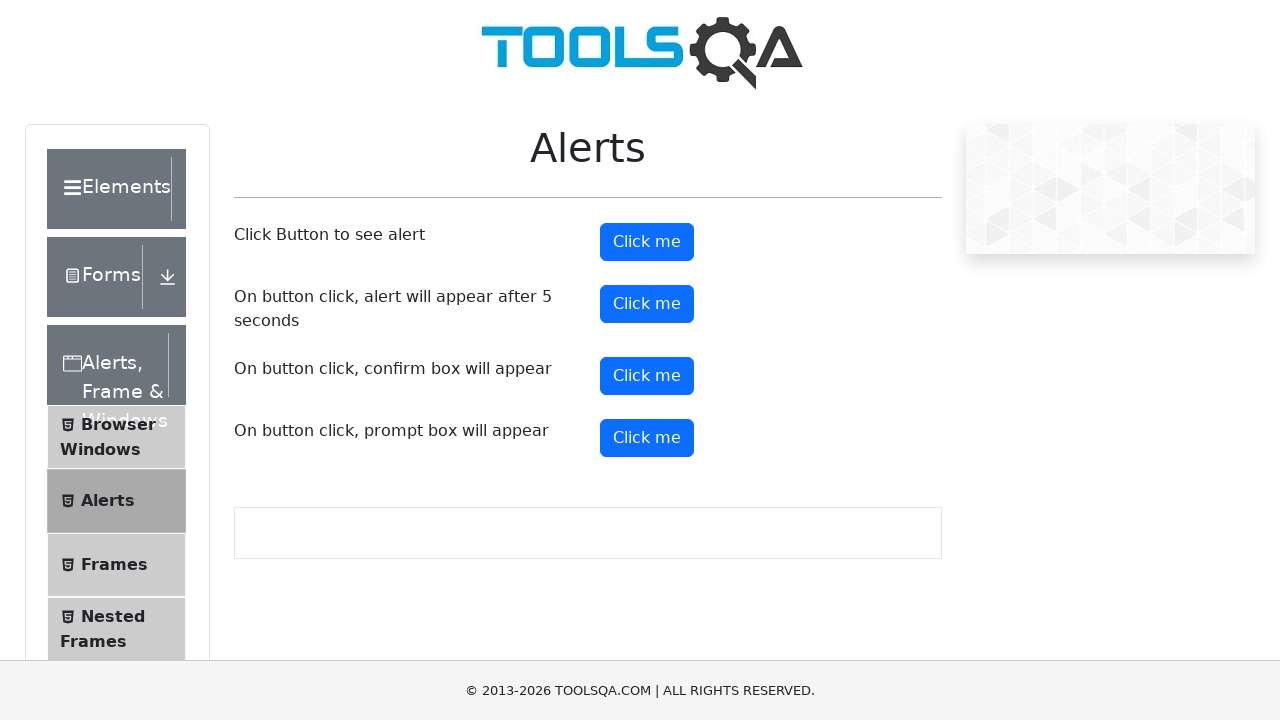

Clicked confirm button to trigger confirmation alert at (647, 376) on #confirmButton
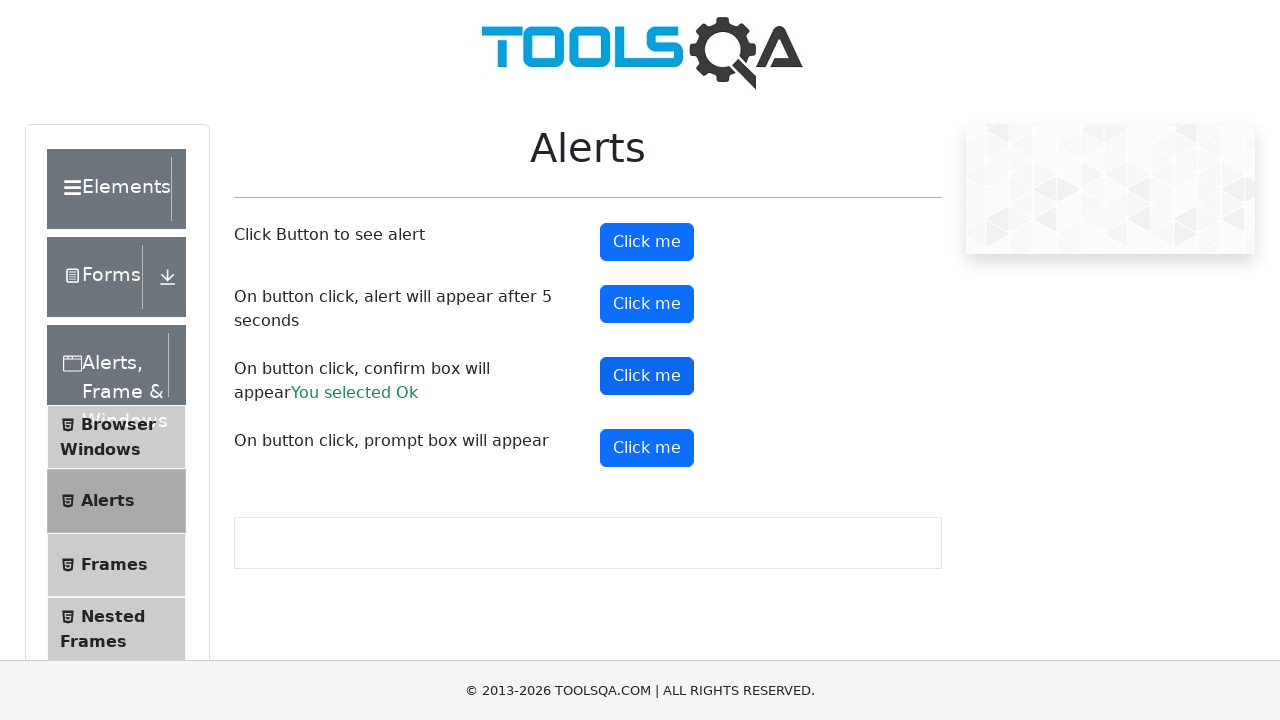

Confirmation result message appeared on page
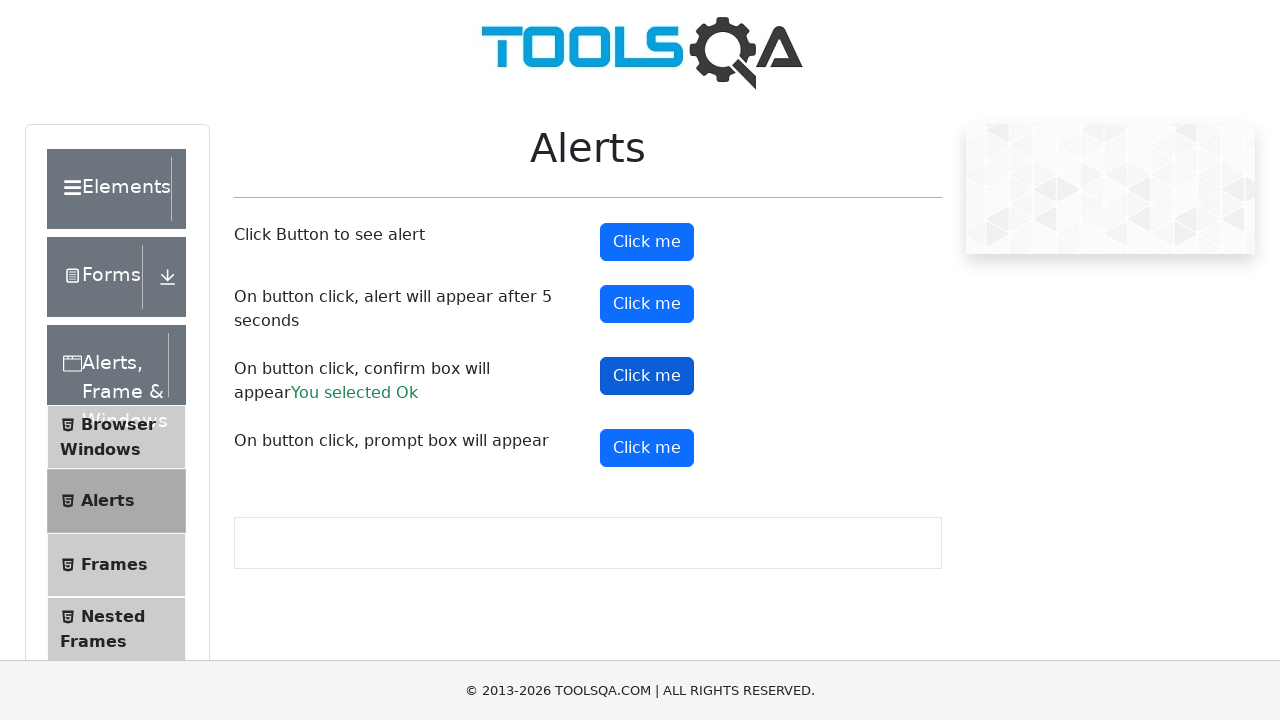

Retrieved result message text: 'You selected Ok'
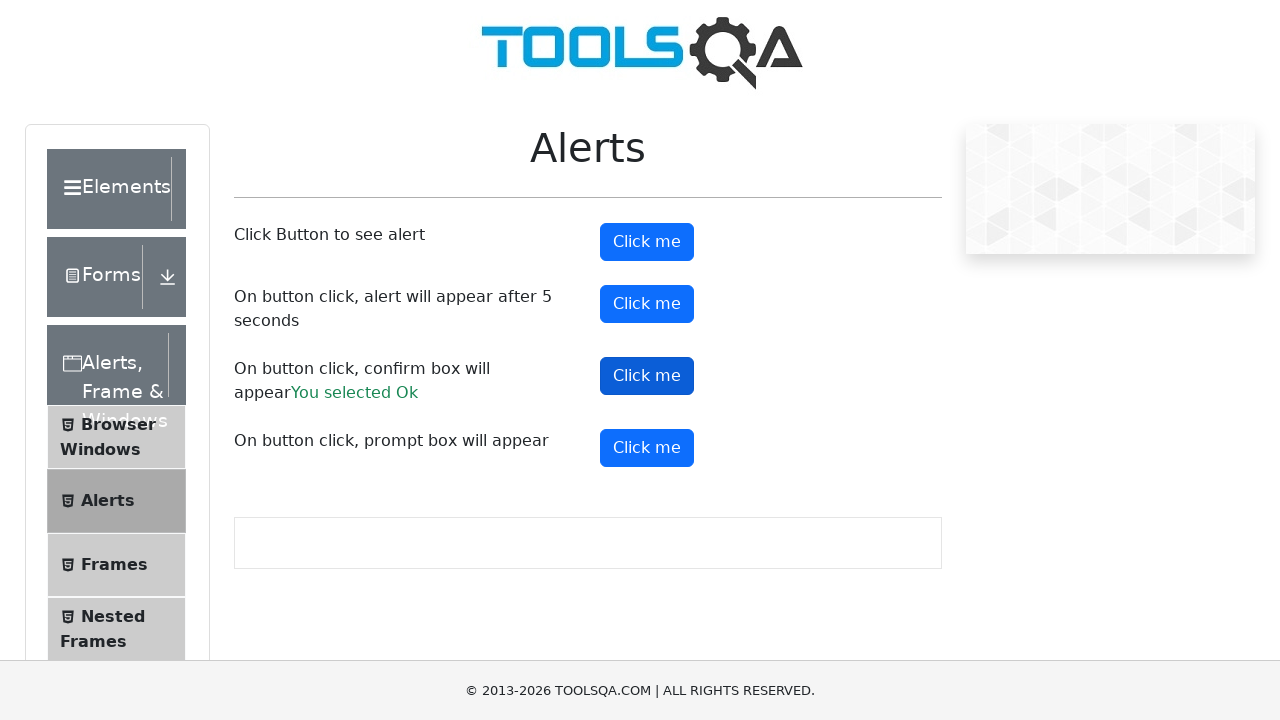

Verified result message shows 'You selected Ok'
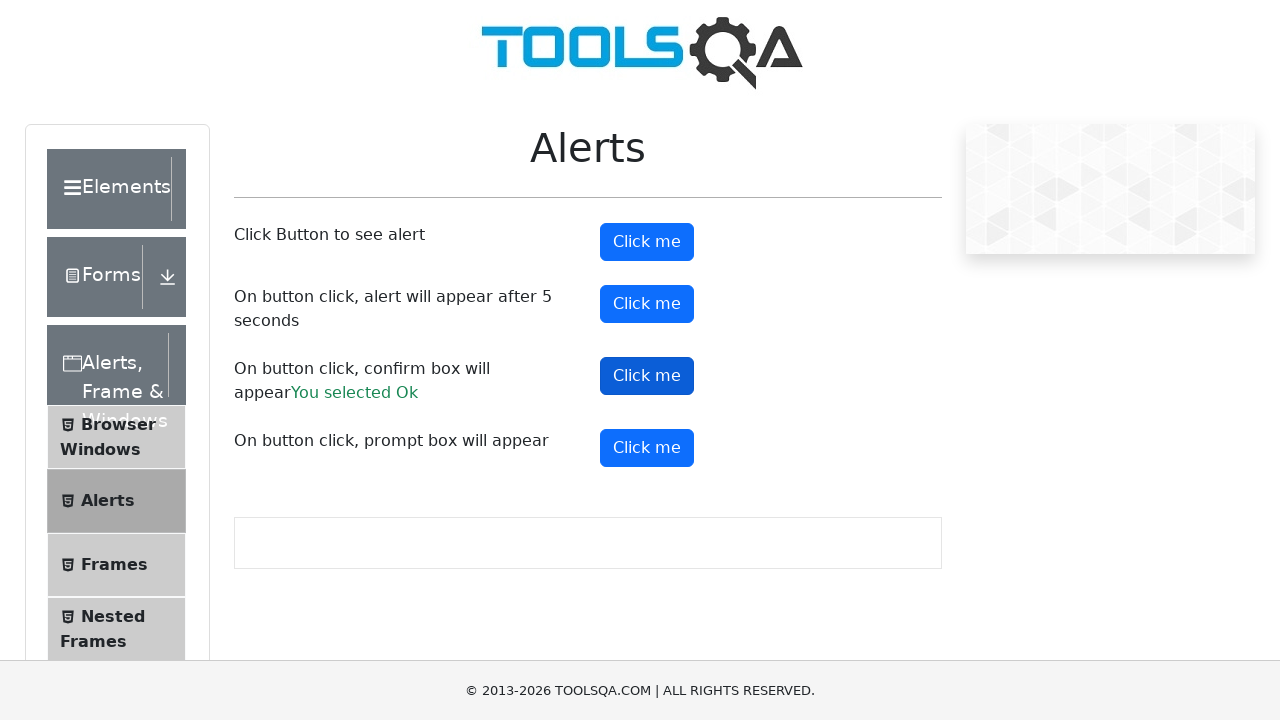

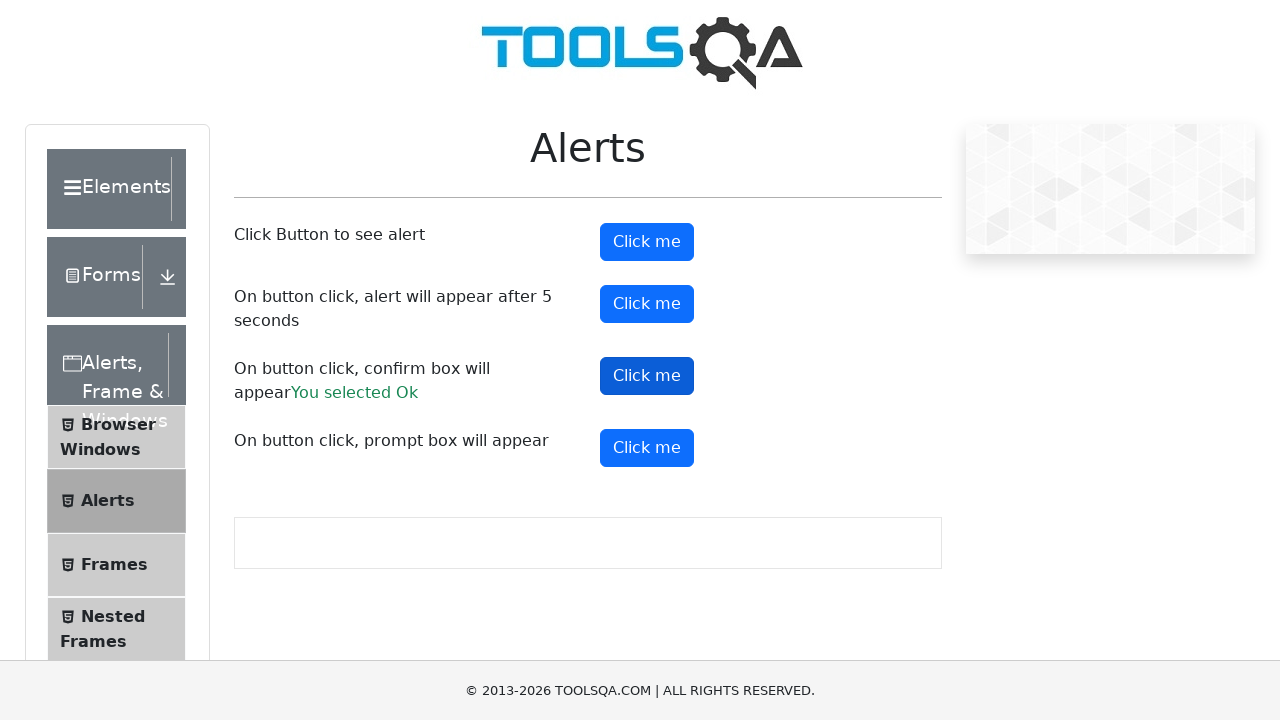